Tests A/B test opt-out by adding the opt-out cookie on the main page before navigating to the A/B test page

Starting URL: http://the-internet.herokuapp.com

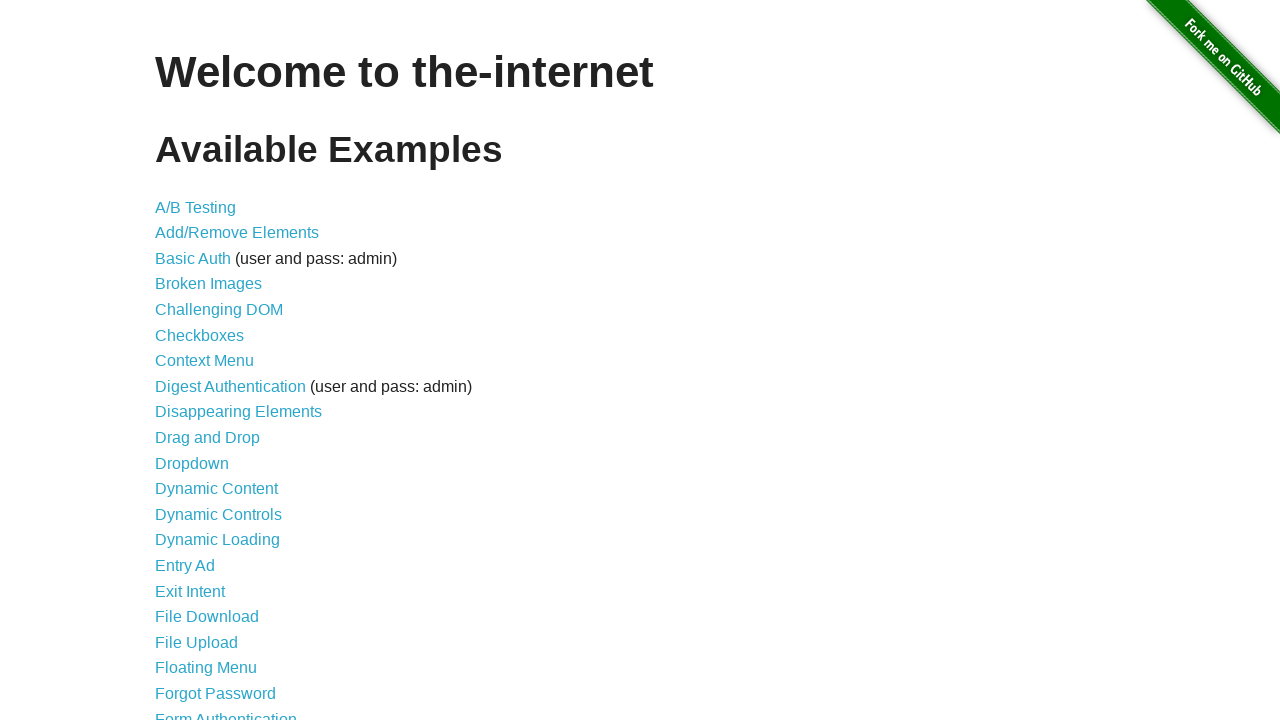

Added optimizelyOptOut cookie to opt out of A/B test
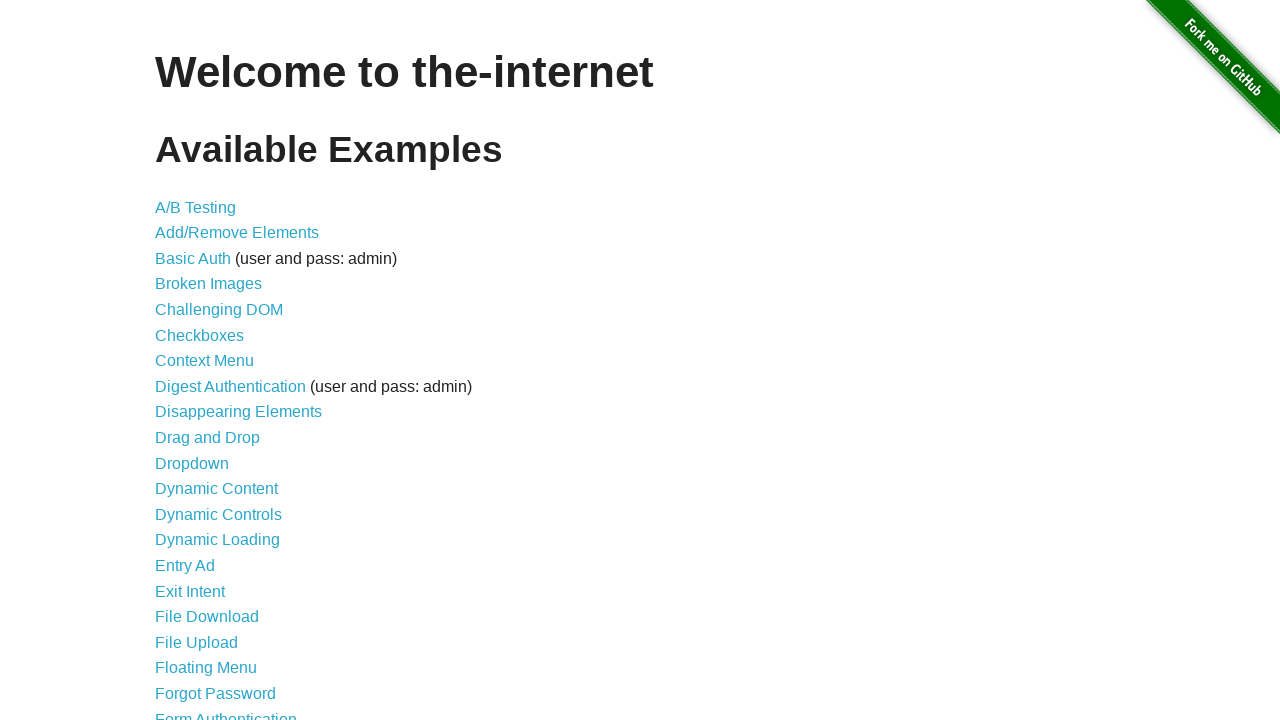

Navigated to A/B test page
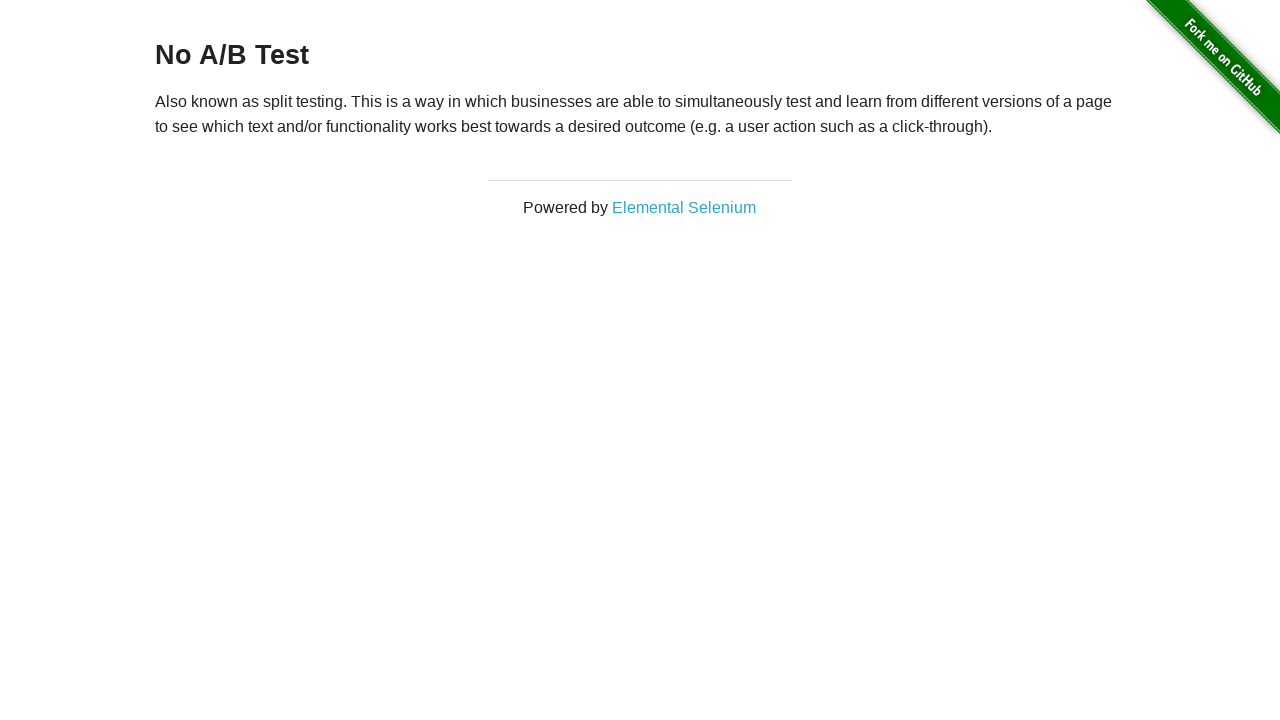

Retrieved heading text from A/B test page
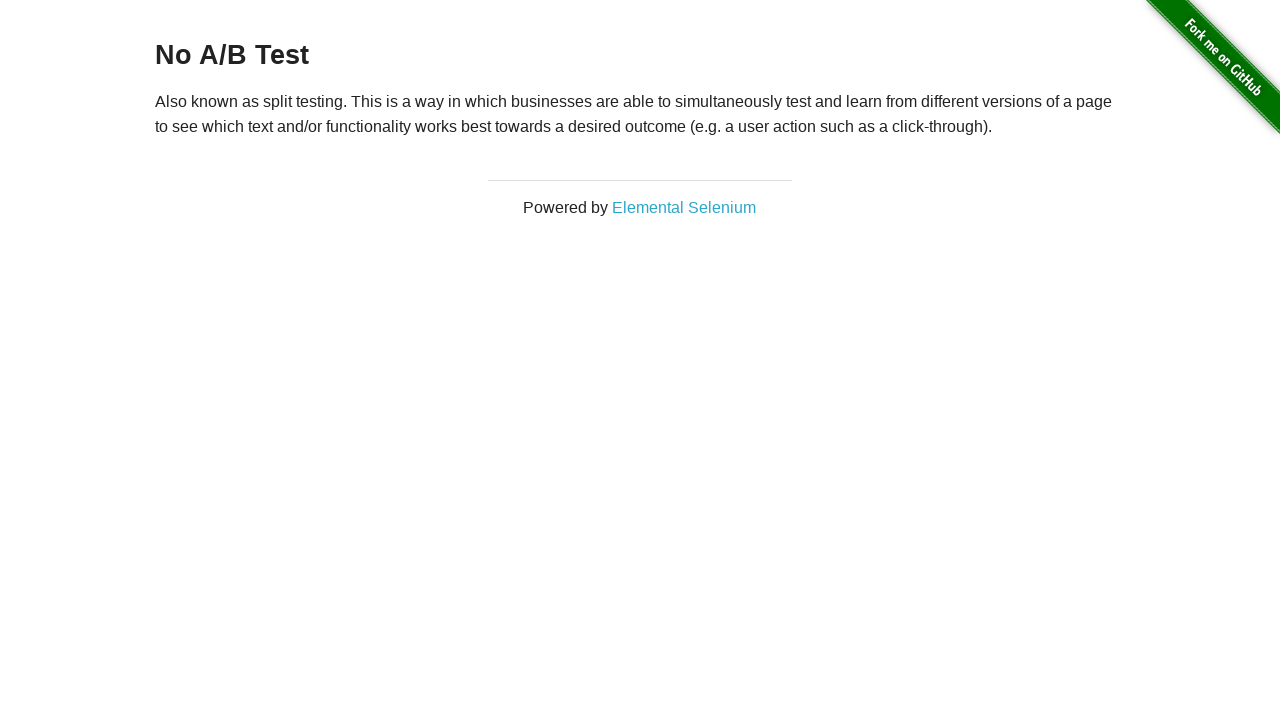

Verified heading text is 'No A/B Test' - opt-out cookie worked correctly
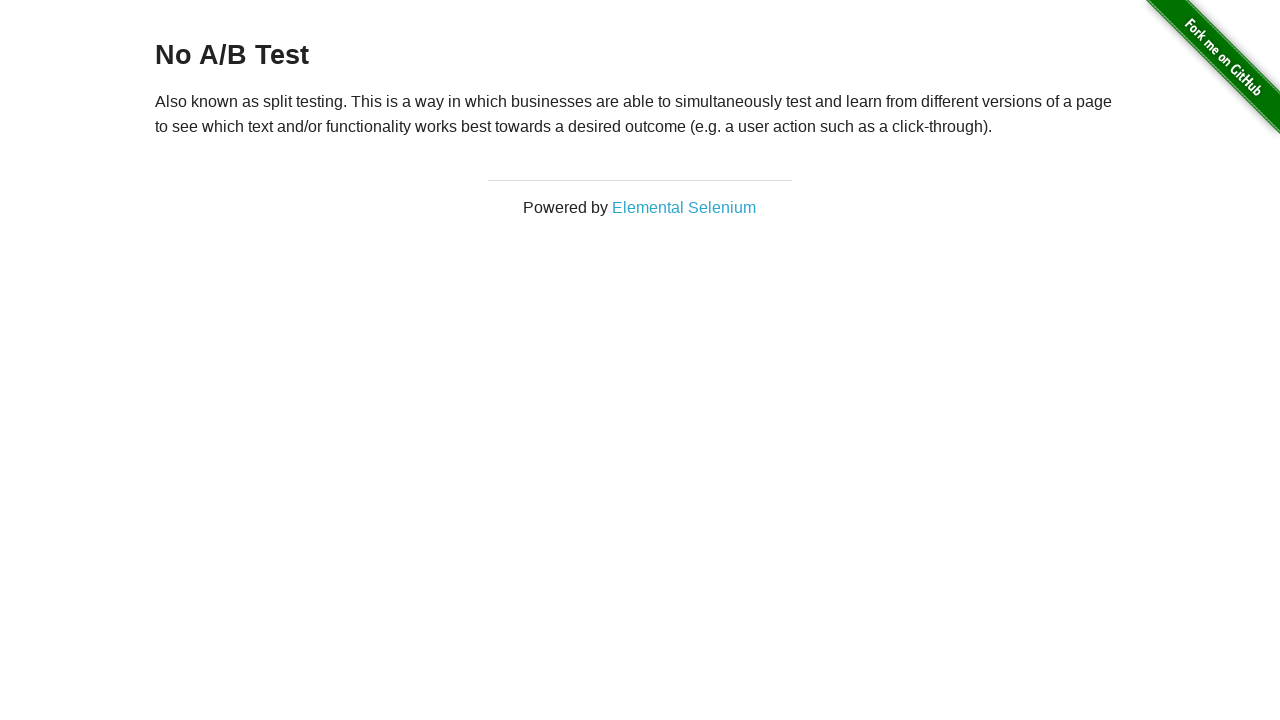

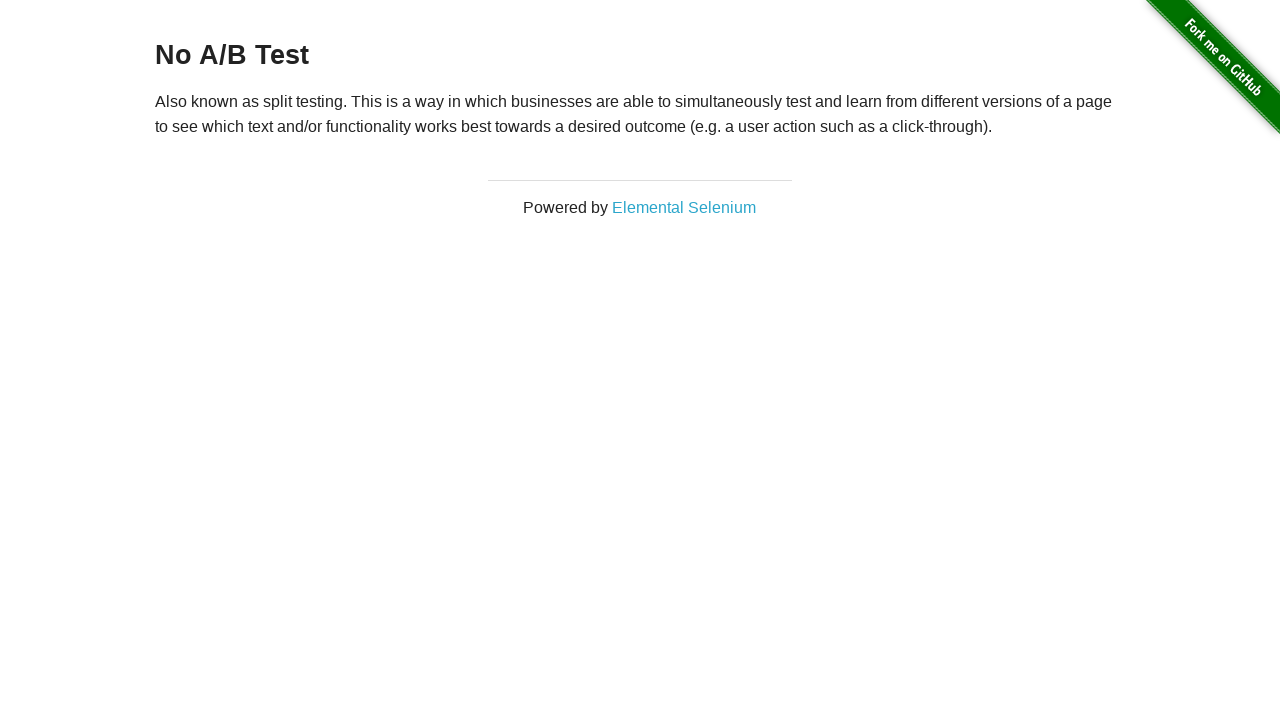